Tests JavaScript alert dialog handling by clicking a button that triggers an alert, then accepting and dismissing the dialog.

Starting URL: http://www.mediacollege.com/internet/javascript/basic/alert.html

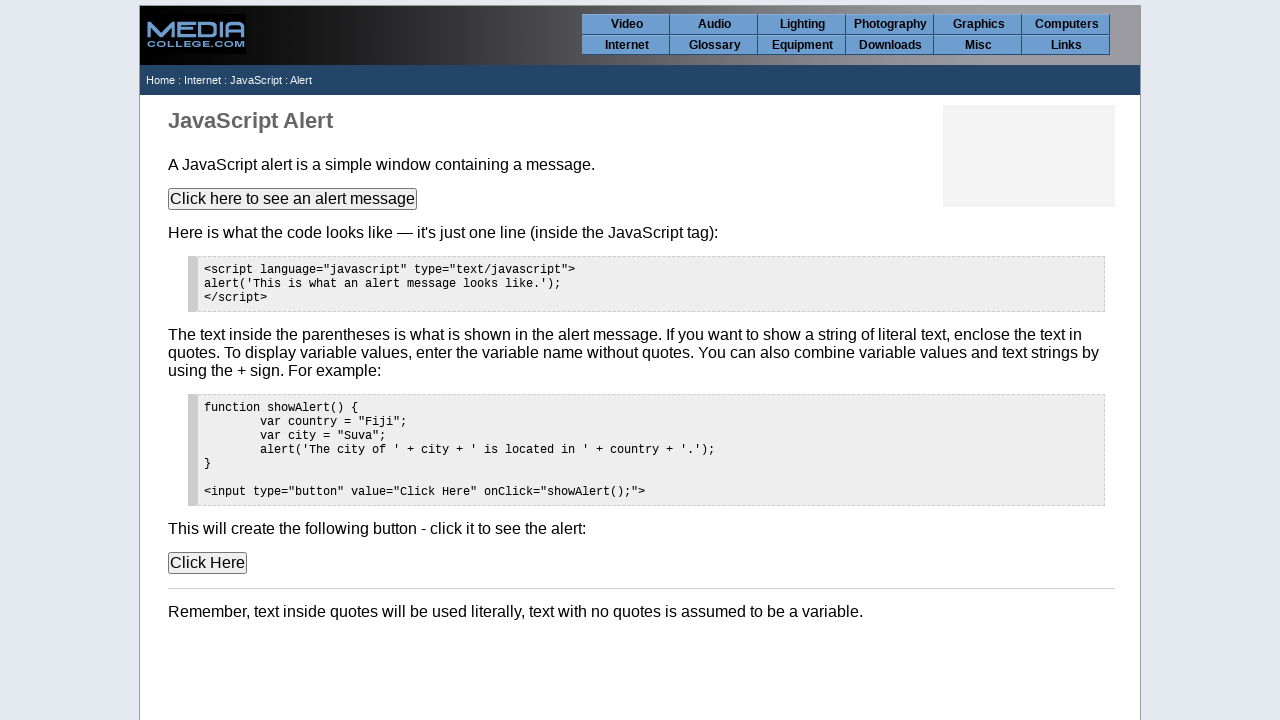

Clicked button to trigger alert dialog at (292, 199) on xpath=//*[@id='content']/p[2]/input
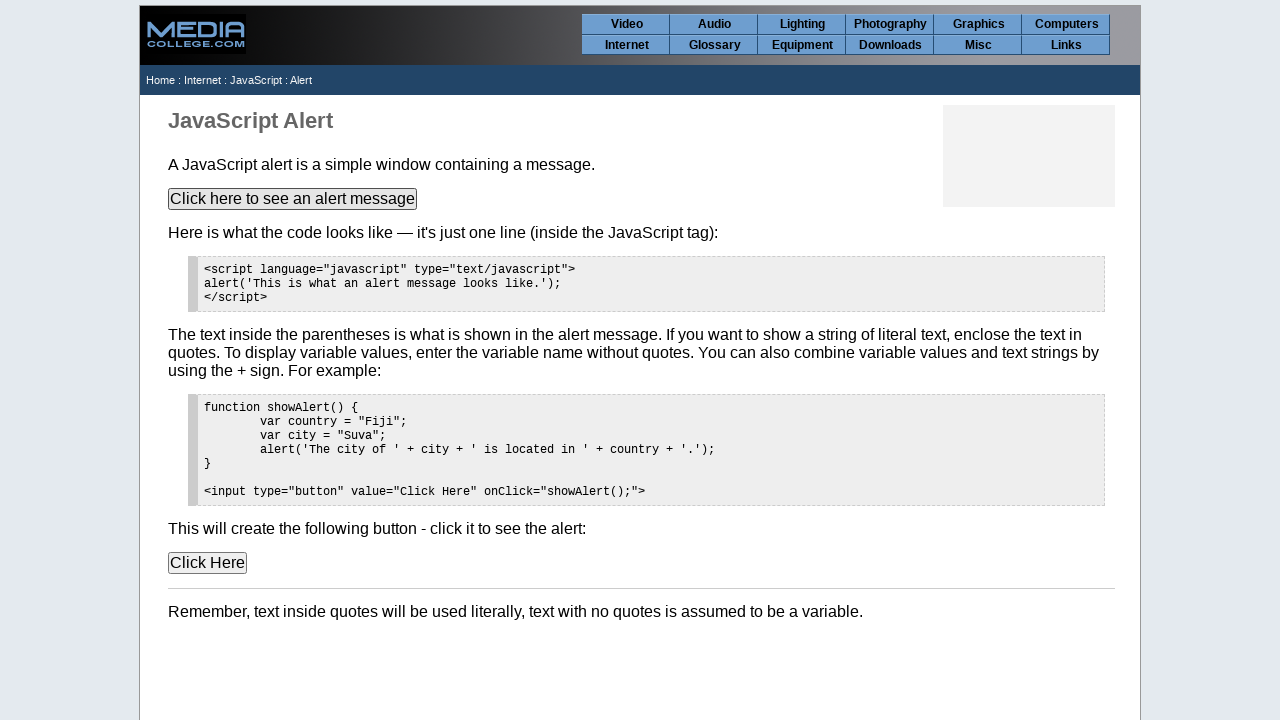

Set up dialog handler to accept alerts
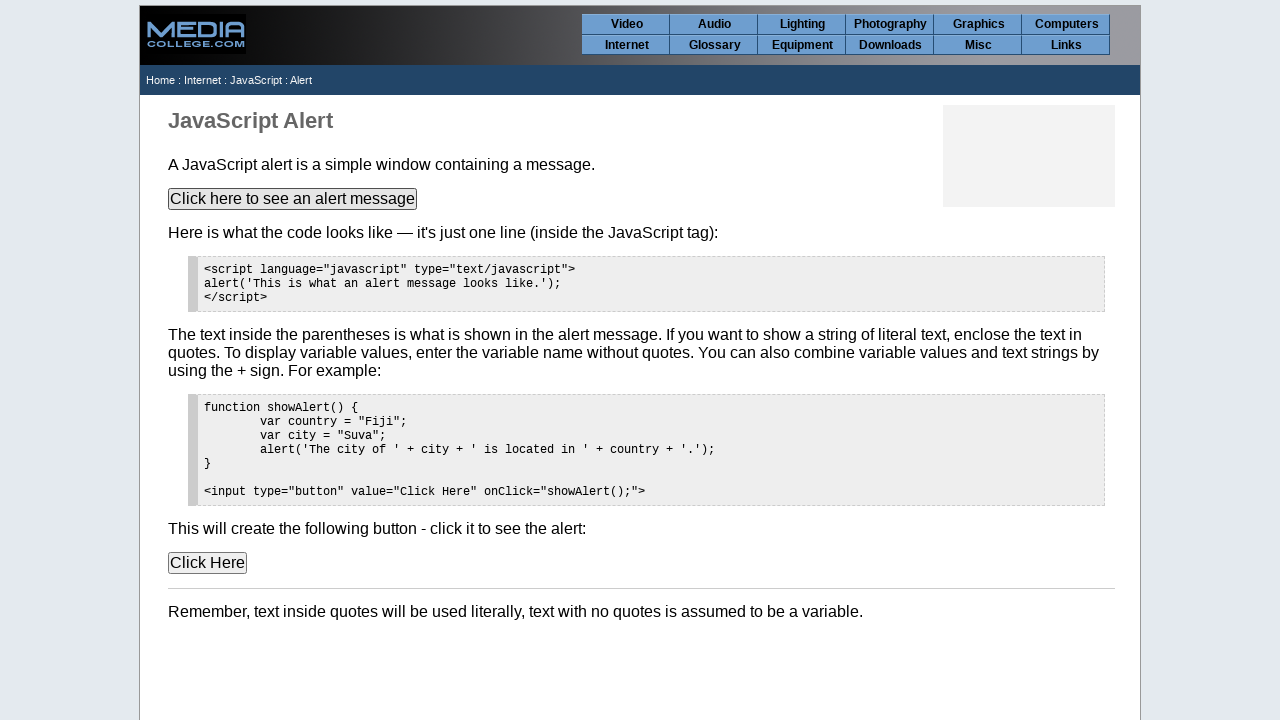

Clicked button again to trigger another alert at (292, 199) on xpath=//*[@id='content']/p[2]/input
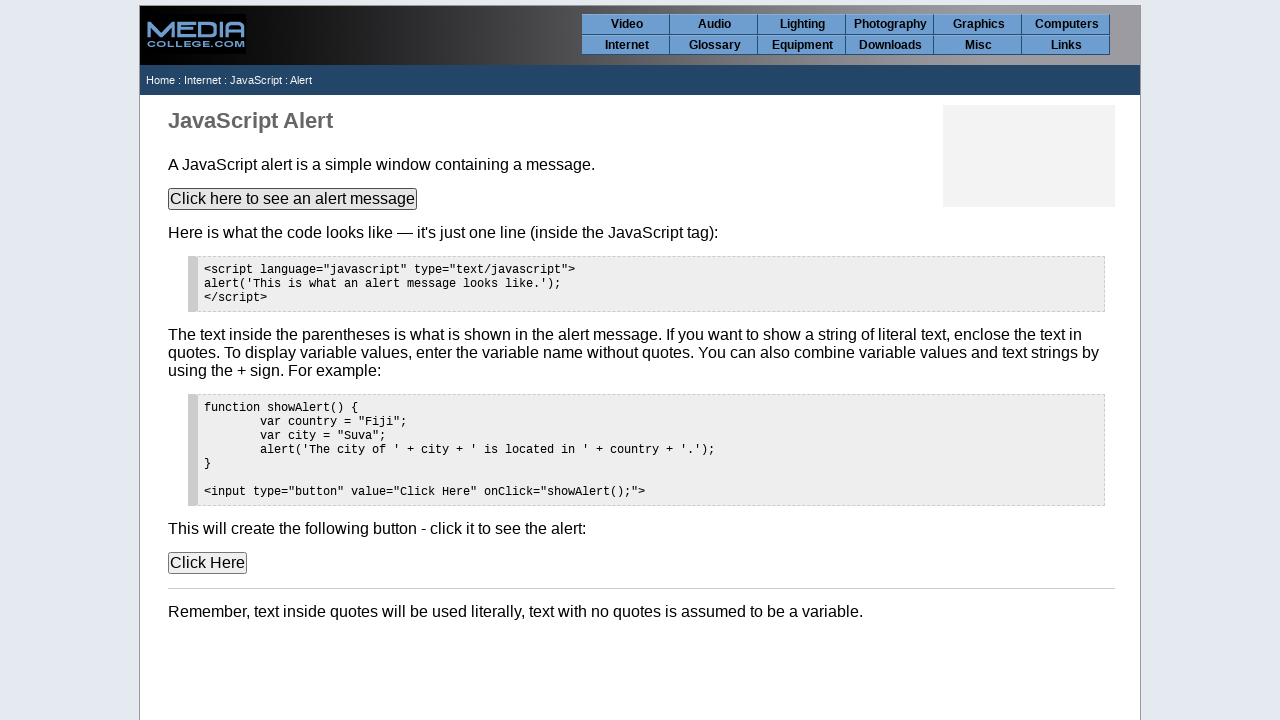

Waited 500ms for dialog handling to complete
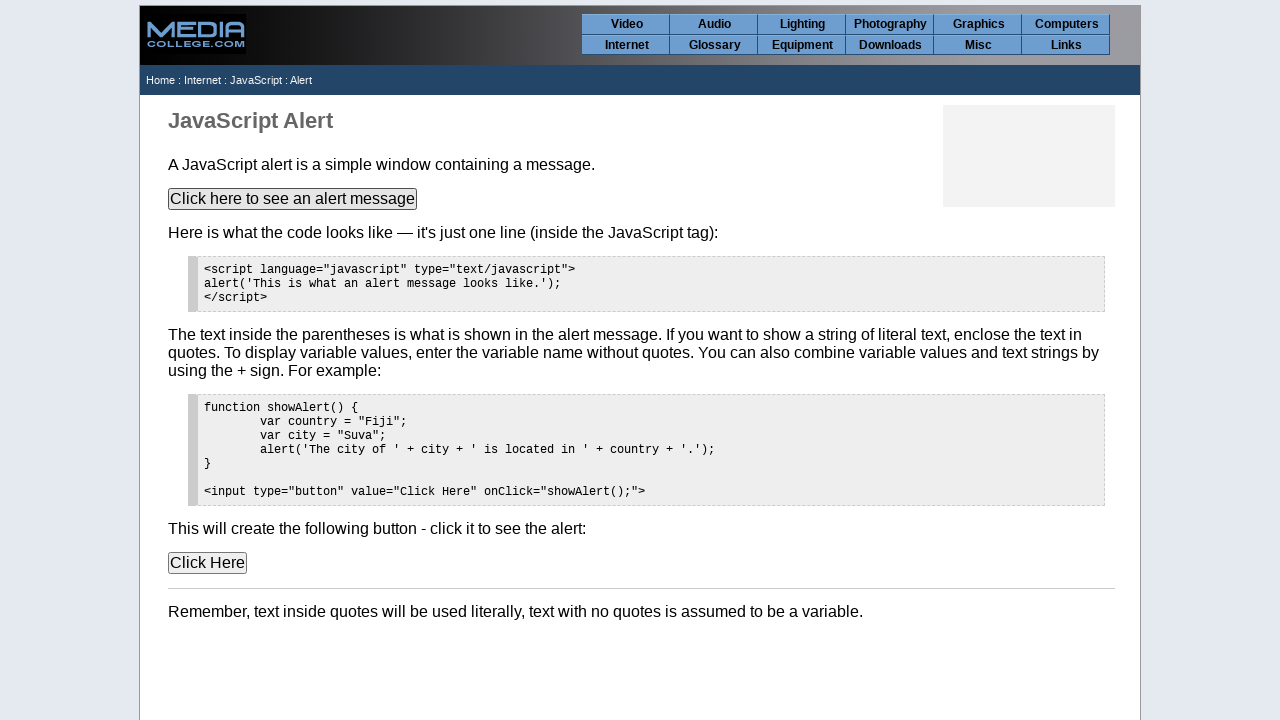

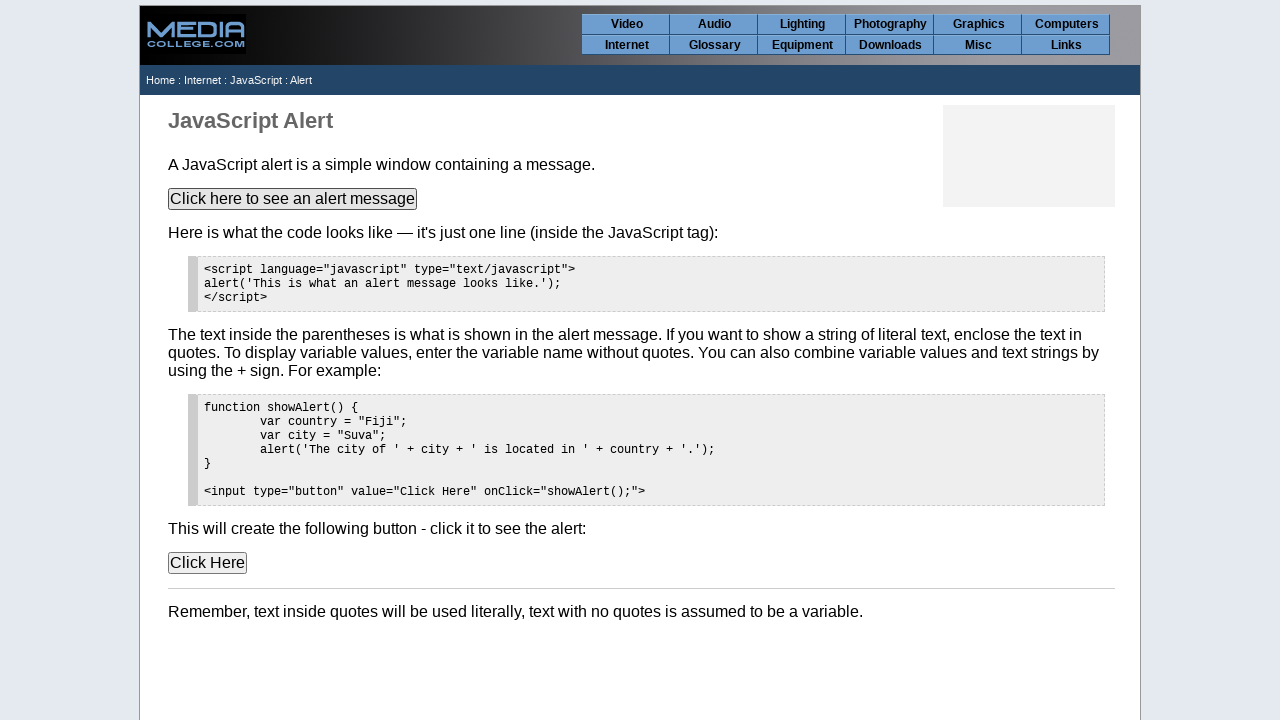